Tests selecting a red radio button by verifying it's enabled and visible, then clicking to select it, and verifying the selection state.

Starting URL: https://selenium08.blogspot.com/2019/08/radio-buttons.html

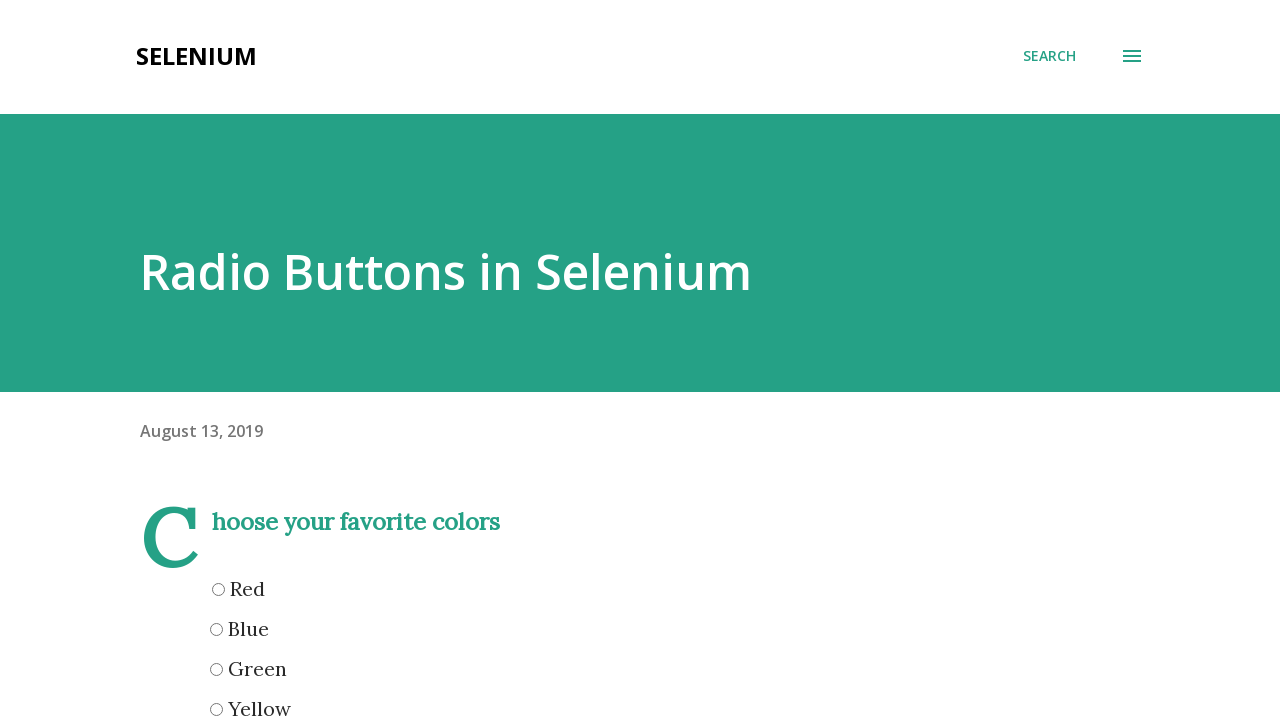

Navigated to radio buttons test page
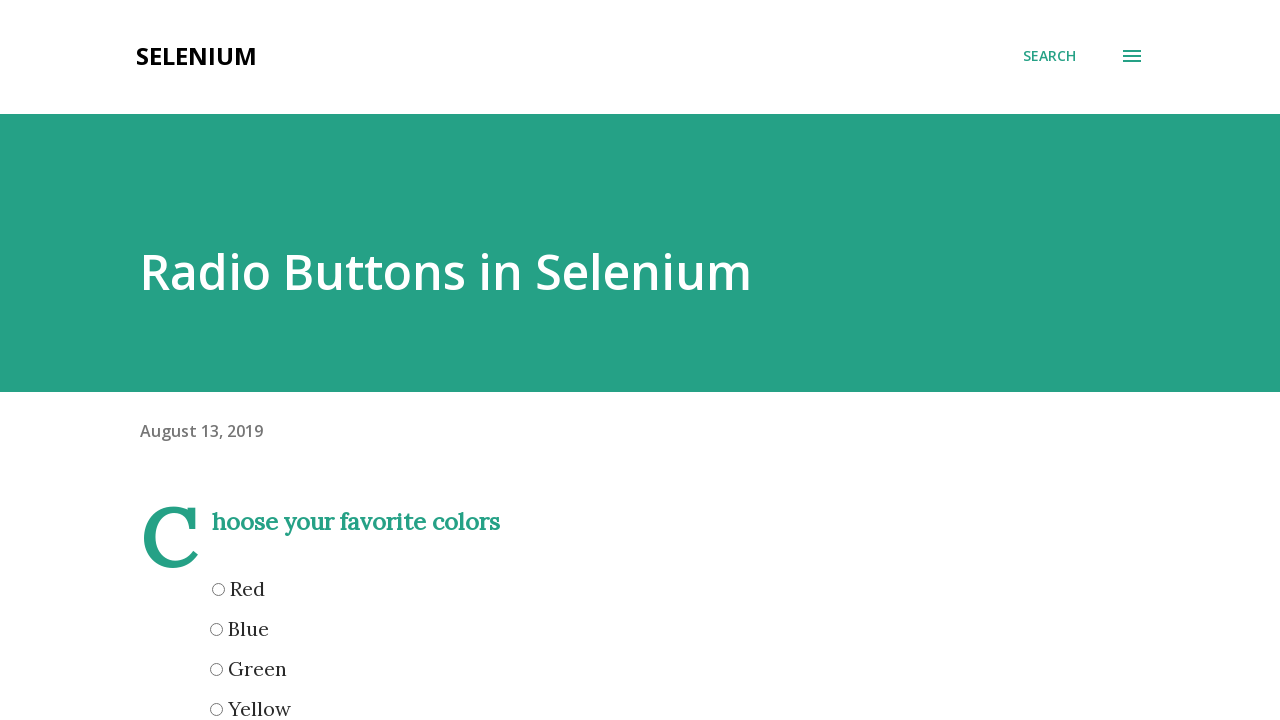

Located red radio button element
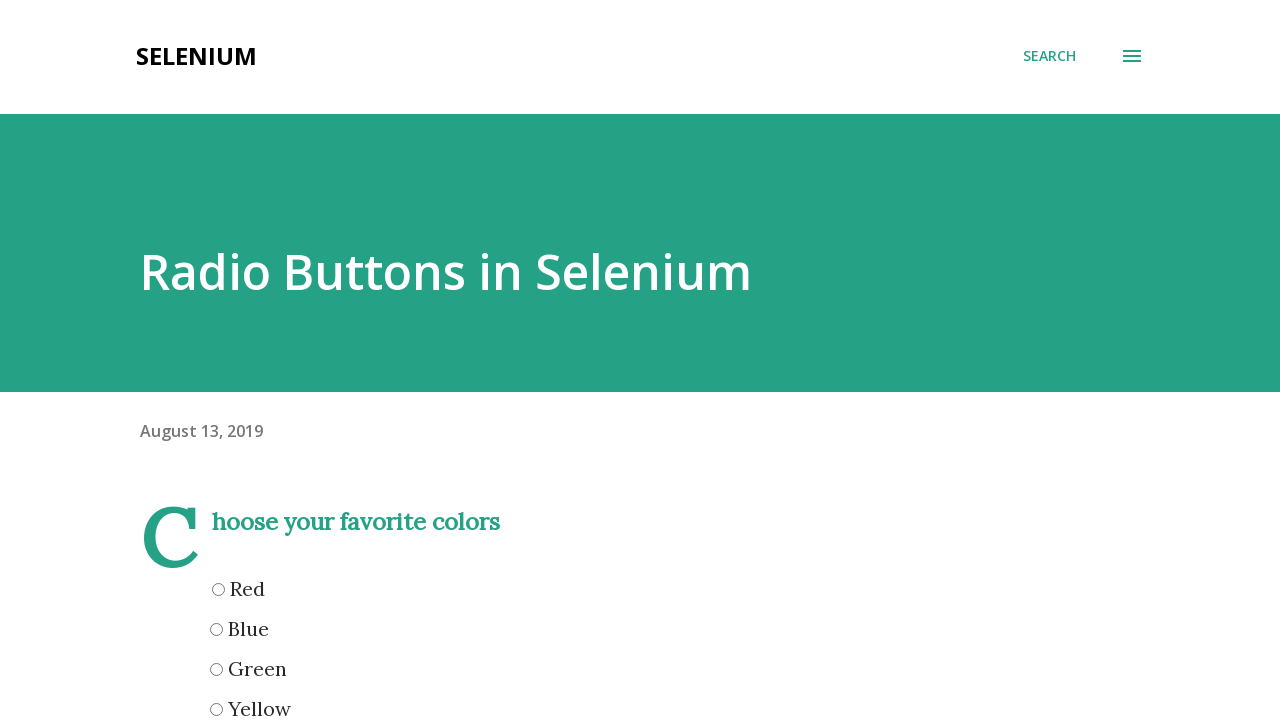

Red radio button became visible
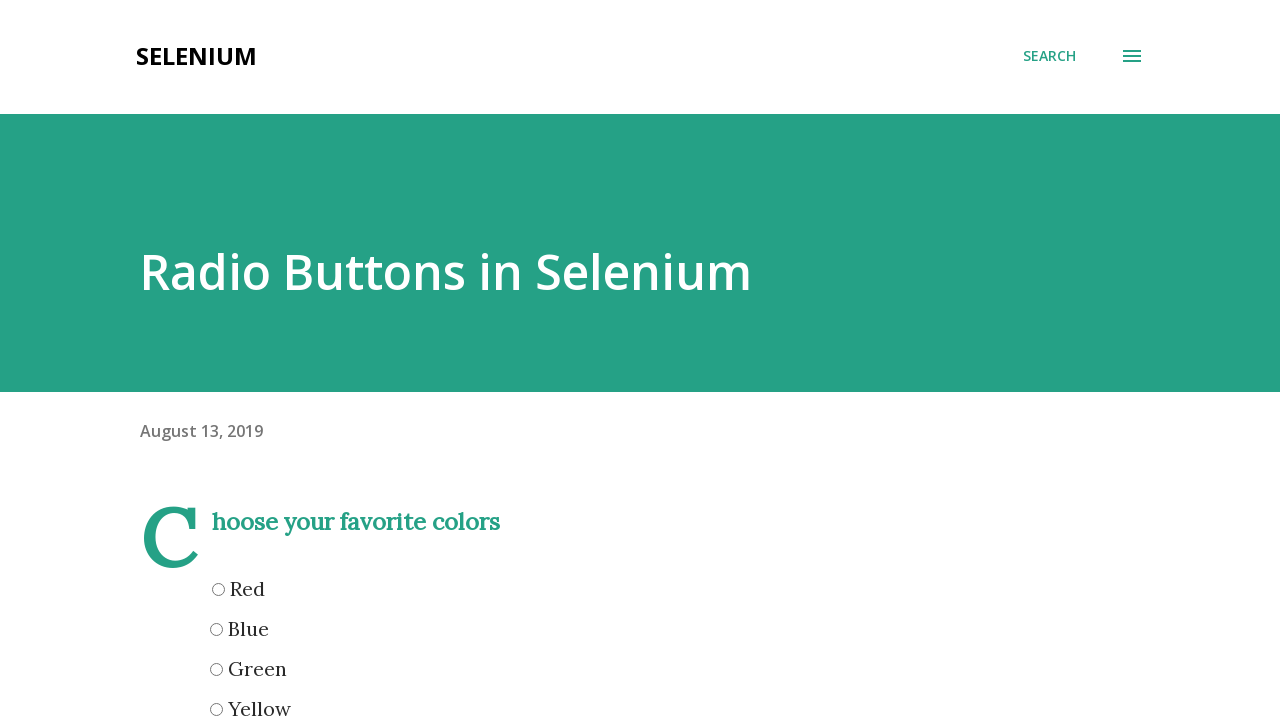

Verified red radio button is enabled and visible
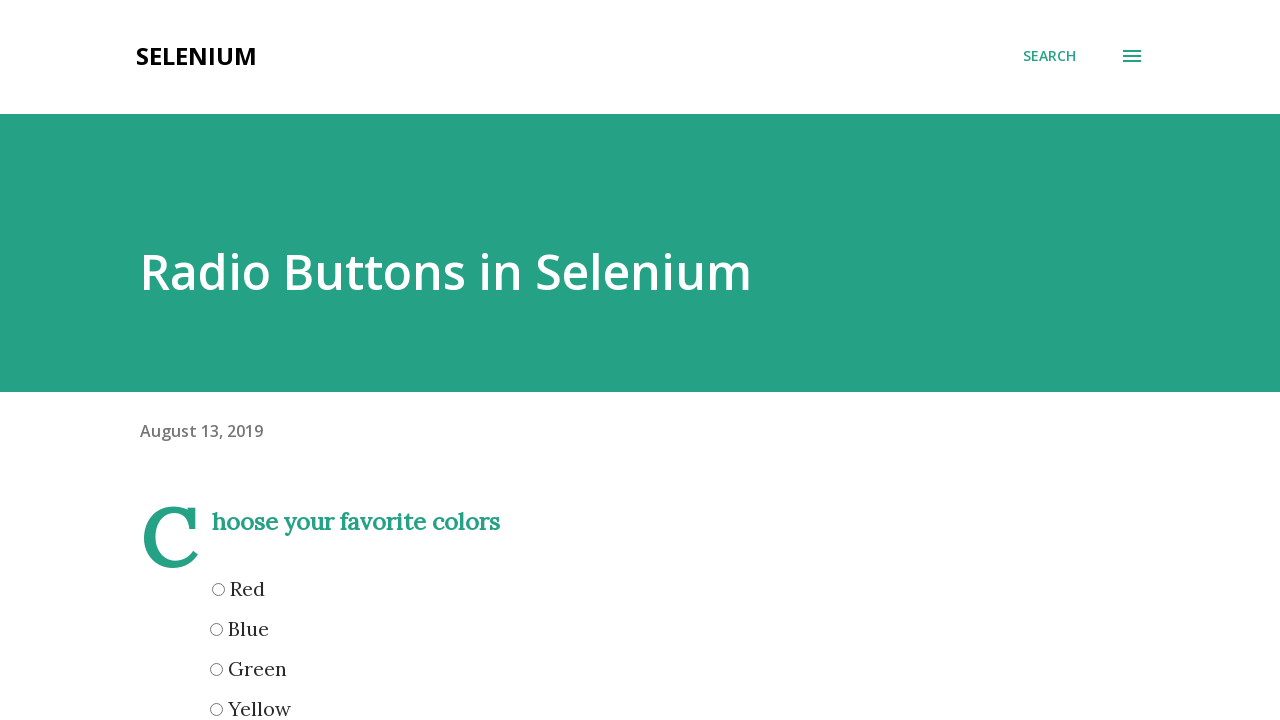

Clicked red radio button to select it at (218, 589) on input[name='red']
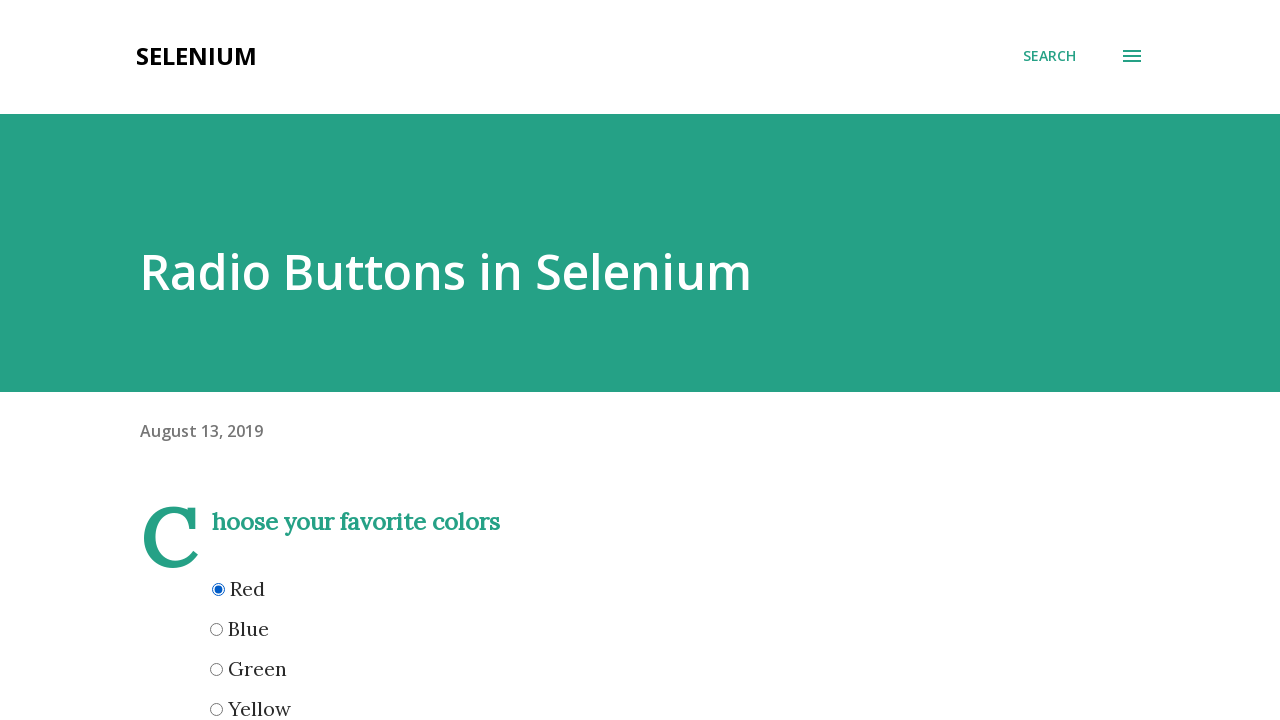

Verified red radio button is now selected
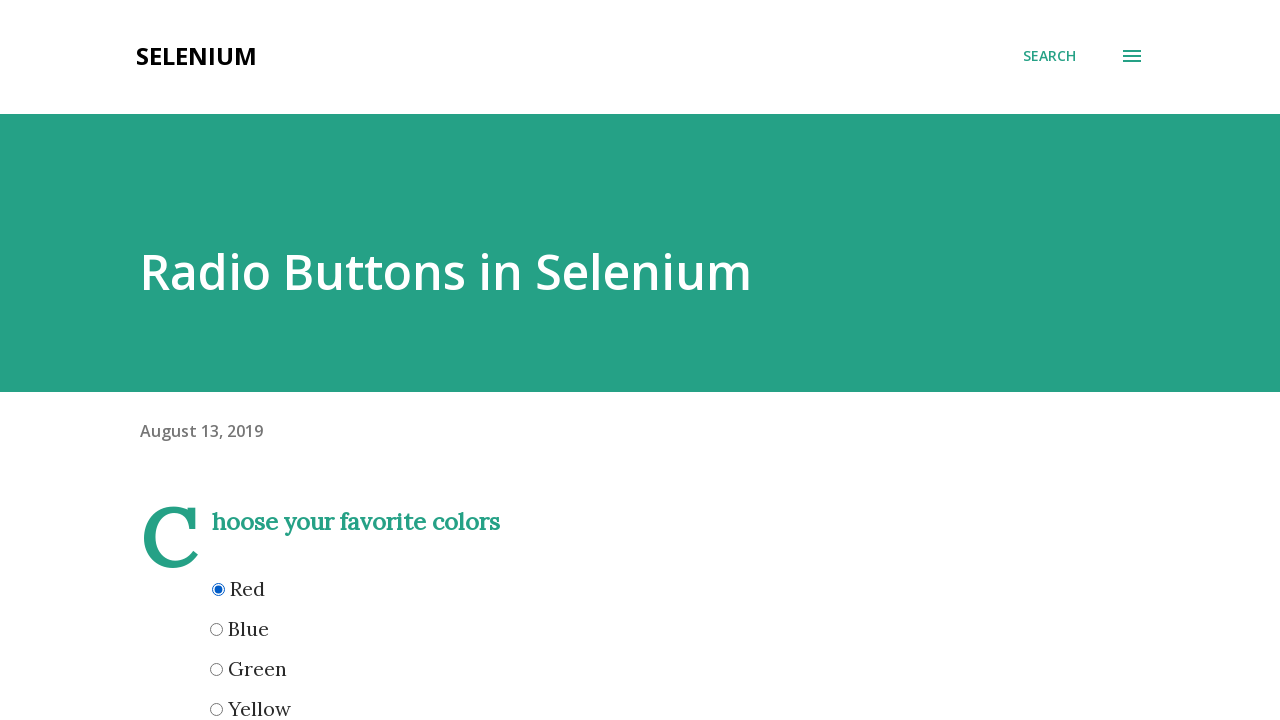

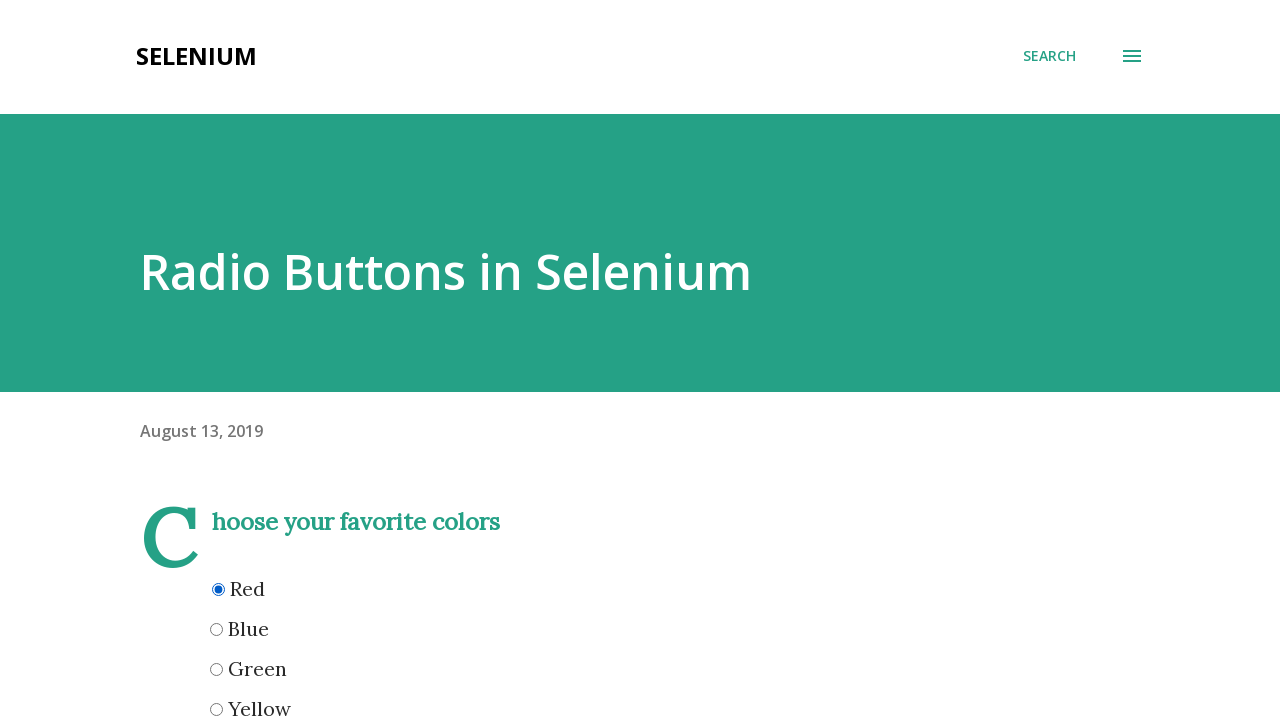